Tests a simple form by filling in first name, last name, city, and country fields, then submitting the form

Starting URL: http://suninjuly.github.io/simple_form_find_task.html

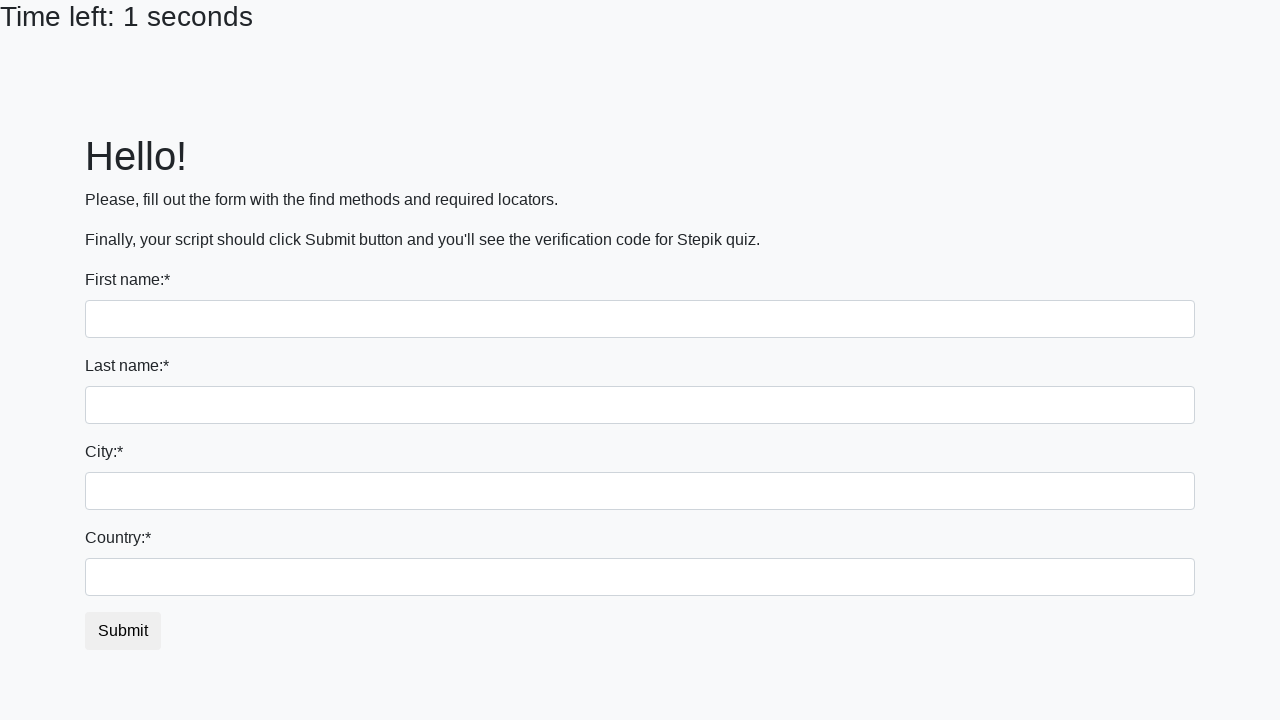

Filled first name field with 'Ivan' on input[name='first_name']
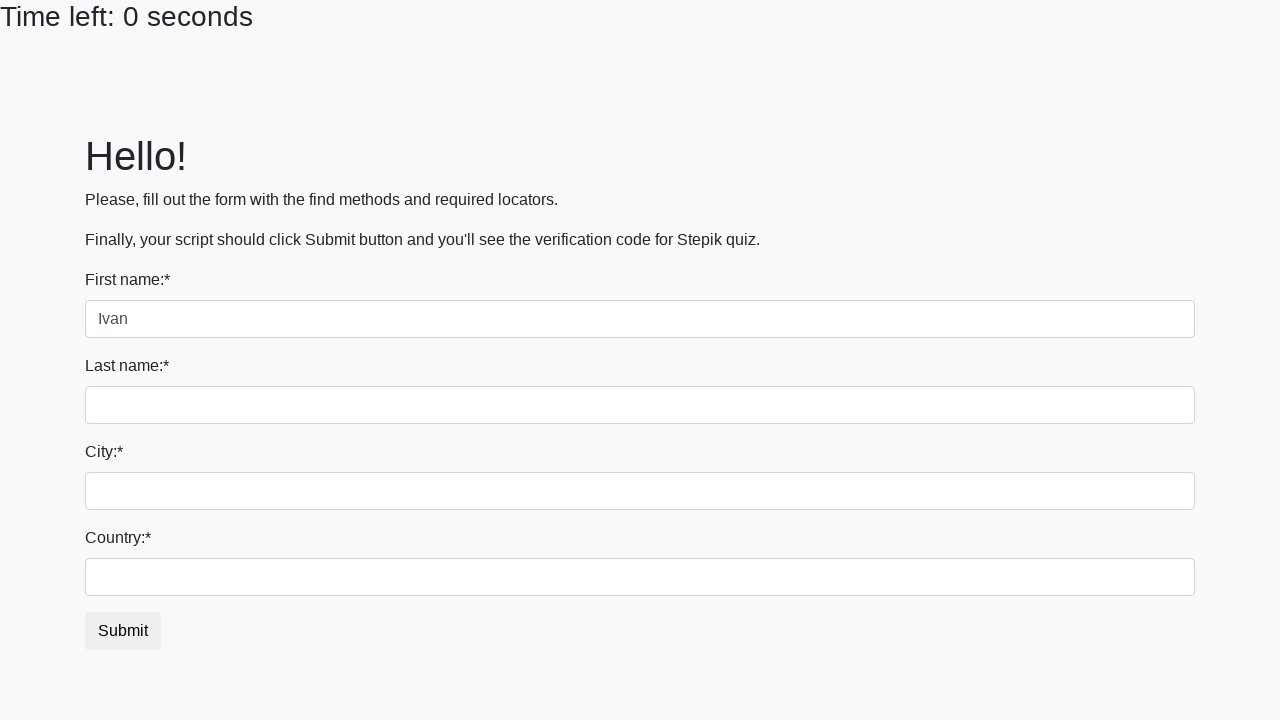

Filled last name field with 'Petrov' on input[name='last_name']
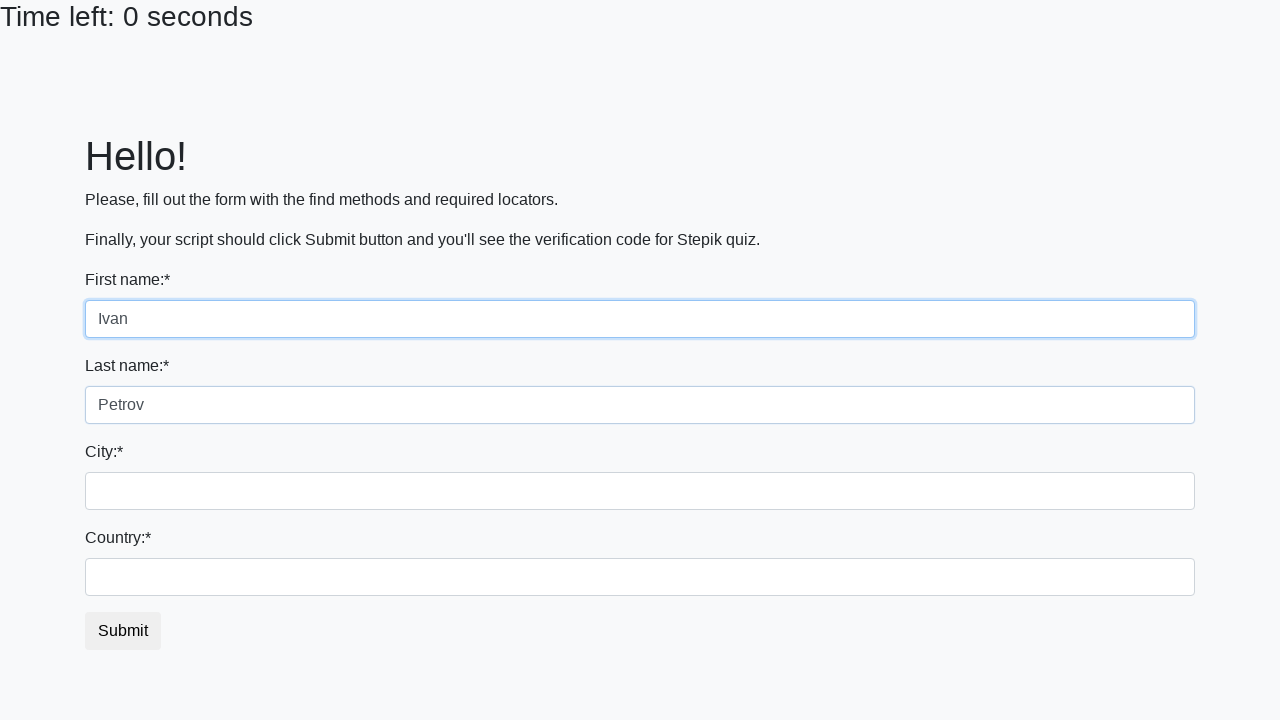

Filled city field with 'Smolensk' on div.form-group:nth-child(3) .form-control
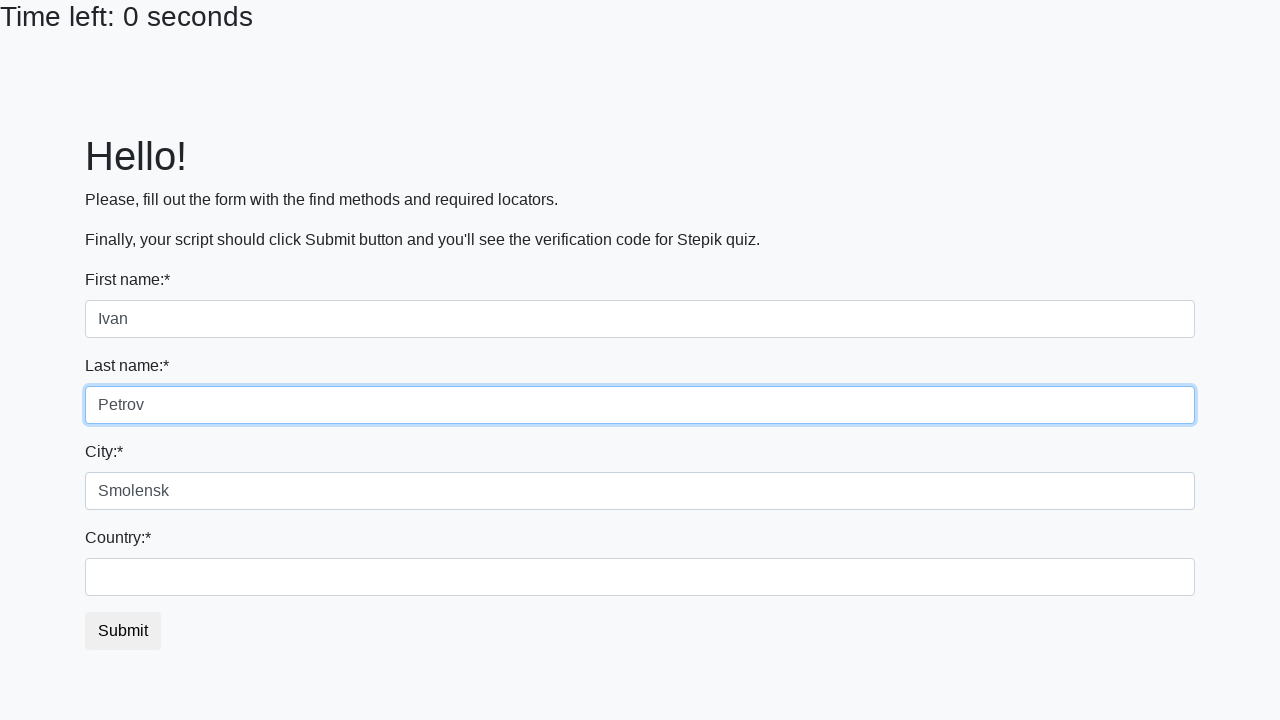

Filled country field with 'Russia' on #country
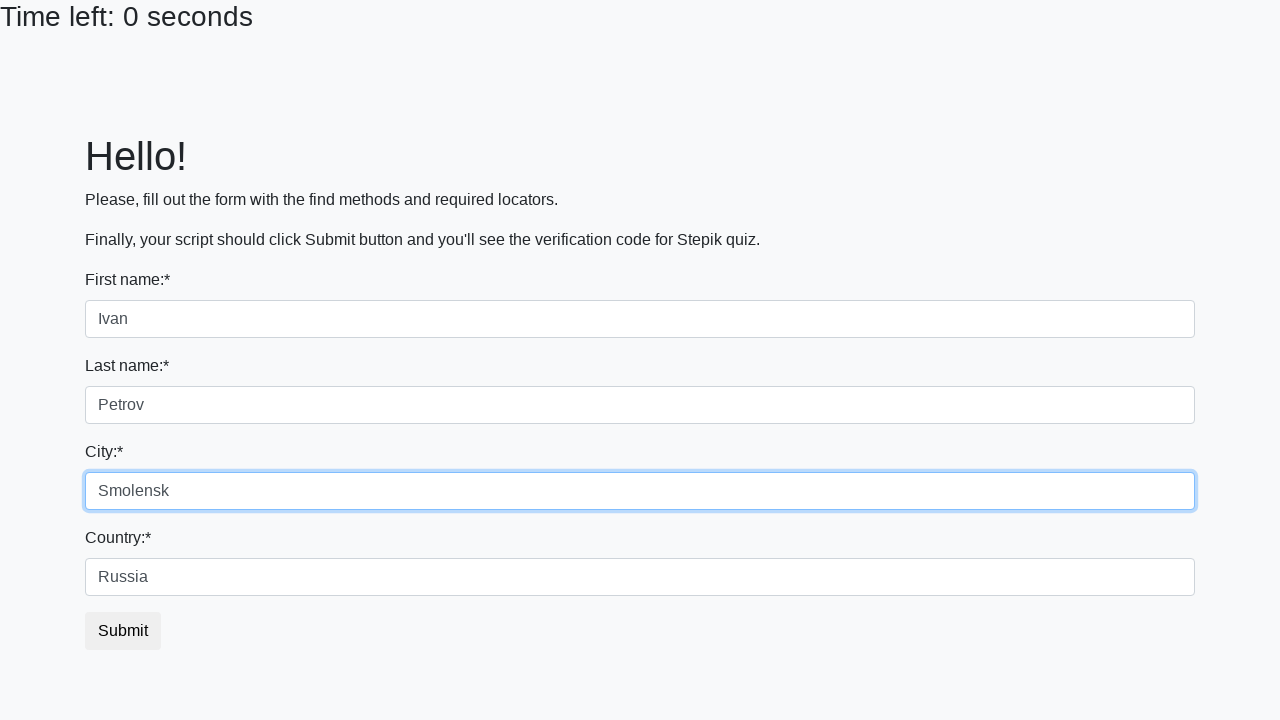

Clicked submit button to submit the form at (123, 631) on button.btn
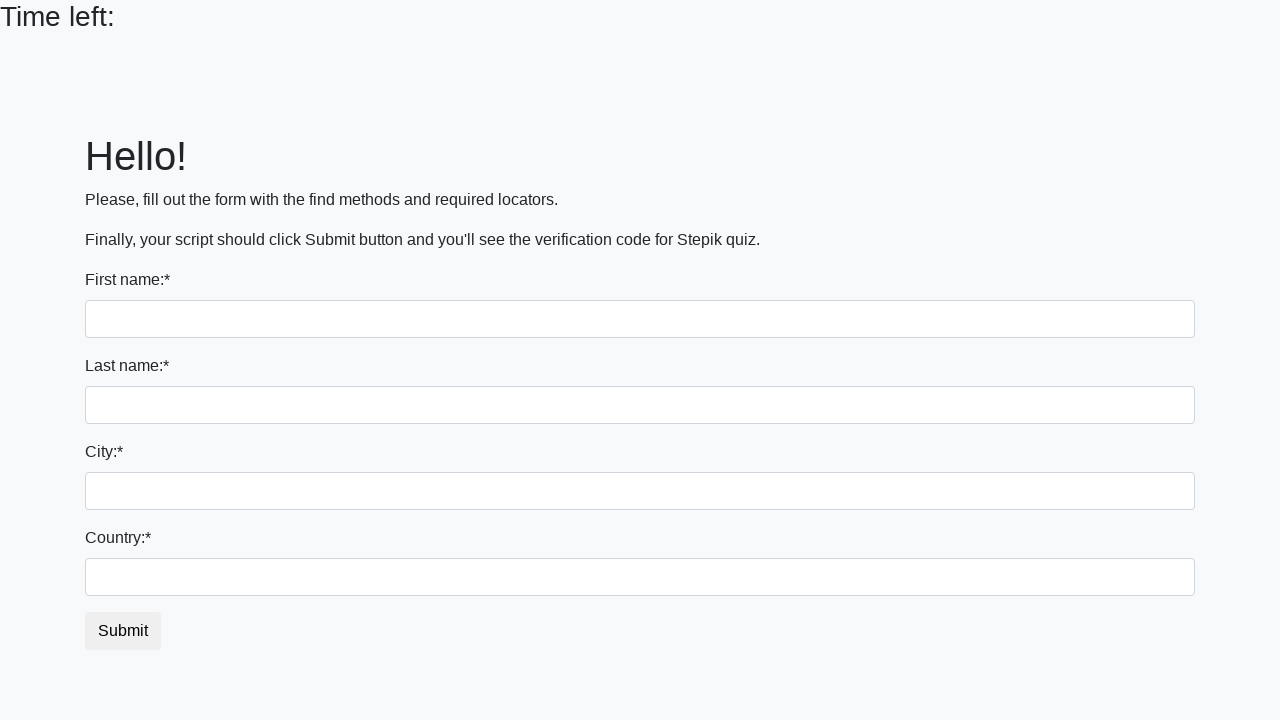

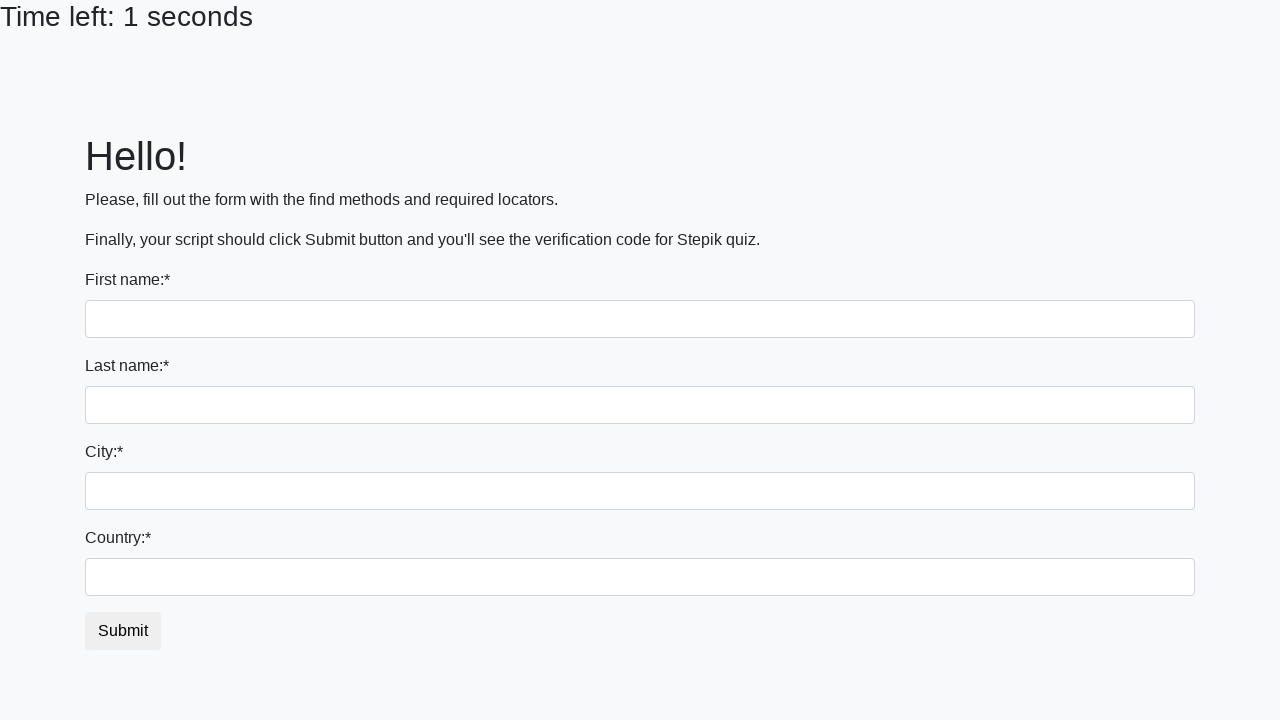